Tests handling of a simple alert by clicking a button to trigger the alert and accepting it

Starting URL: https://demoqa.com/alerts

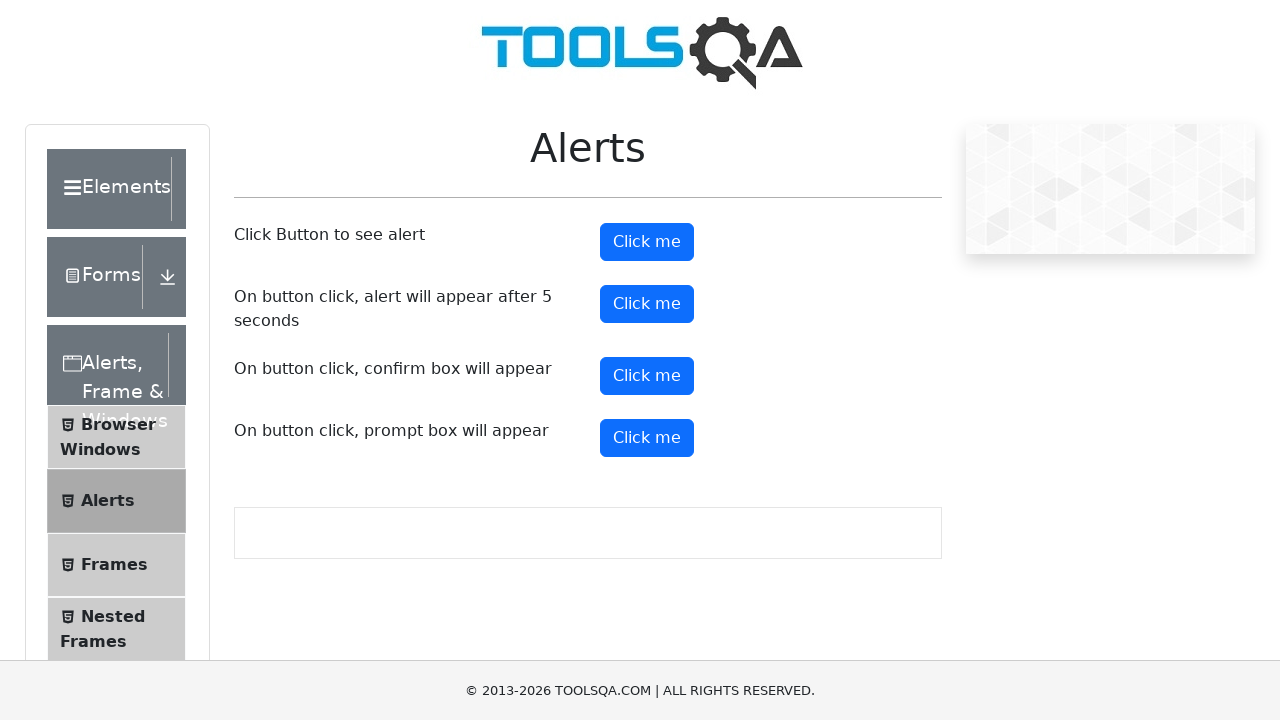

Navigated to alerts demo page
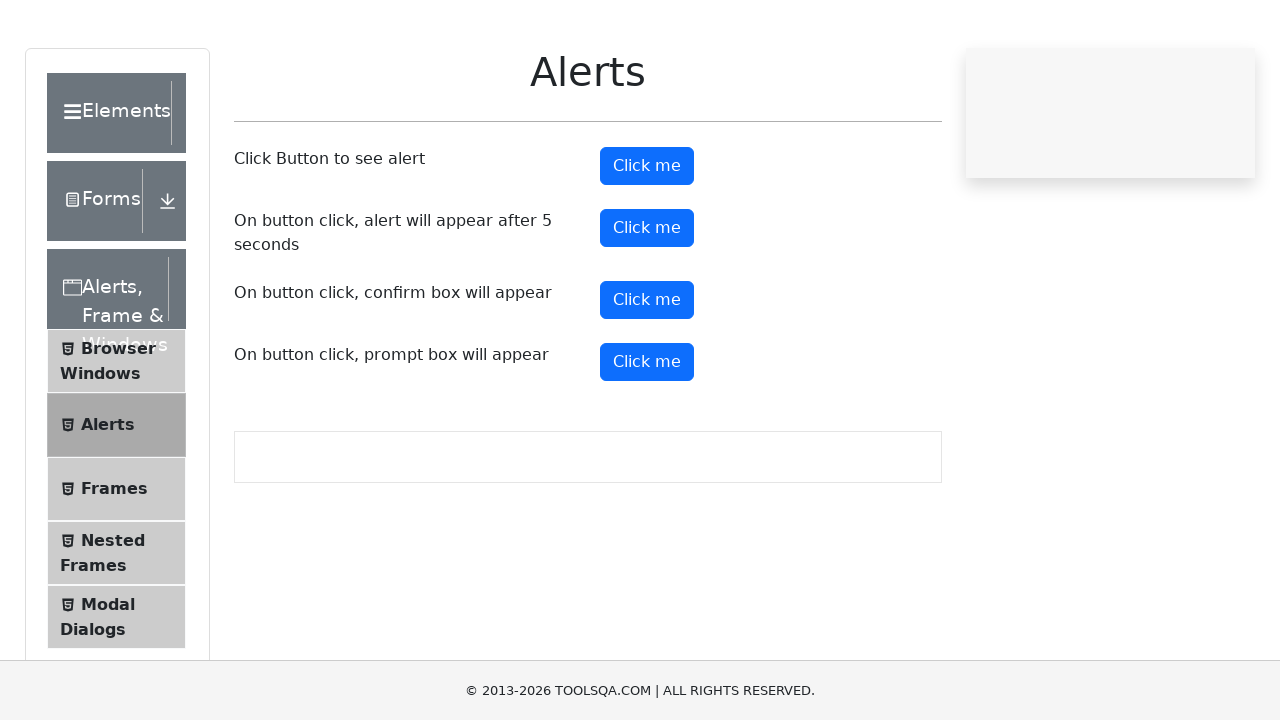

Clicked button to trigger simple alert at (647, 242) on #alertButton
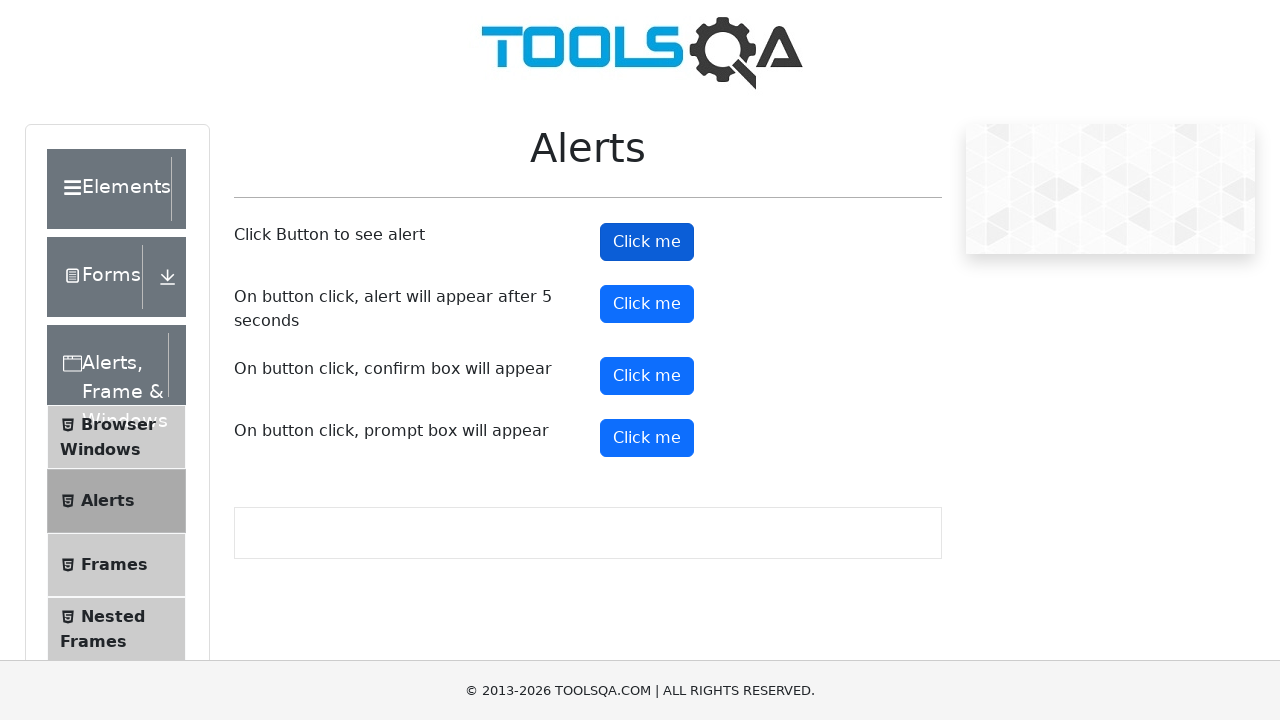

Alert dialog accepted
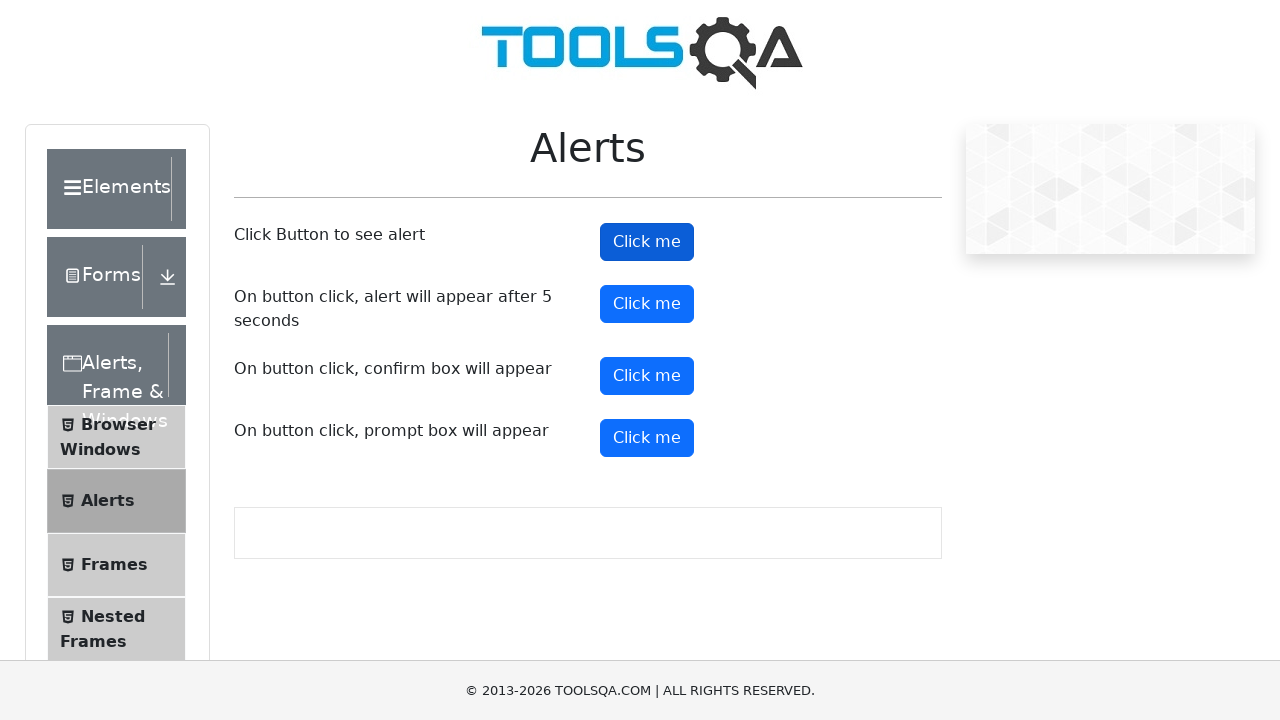

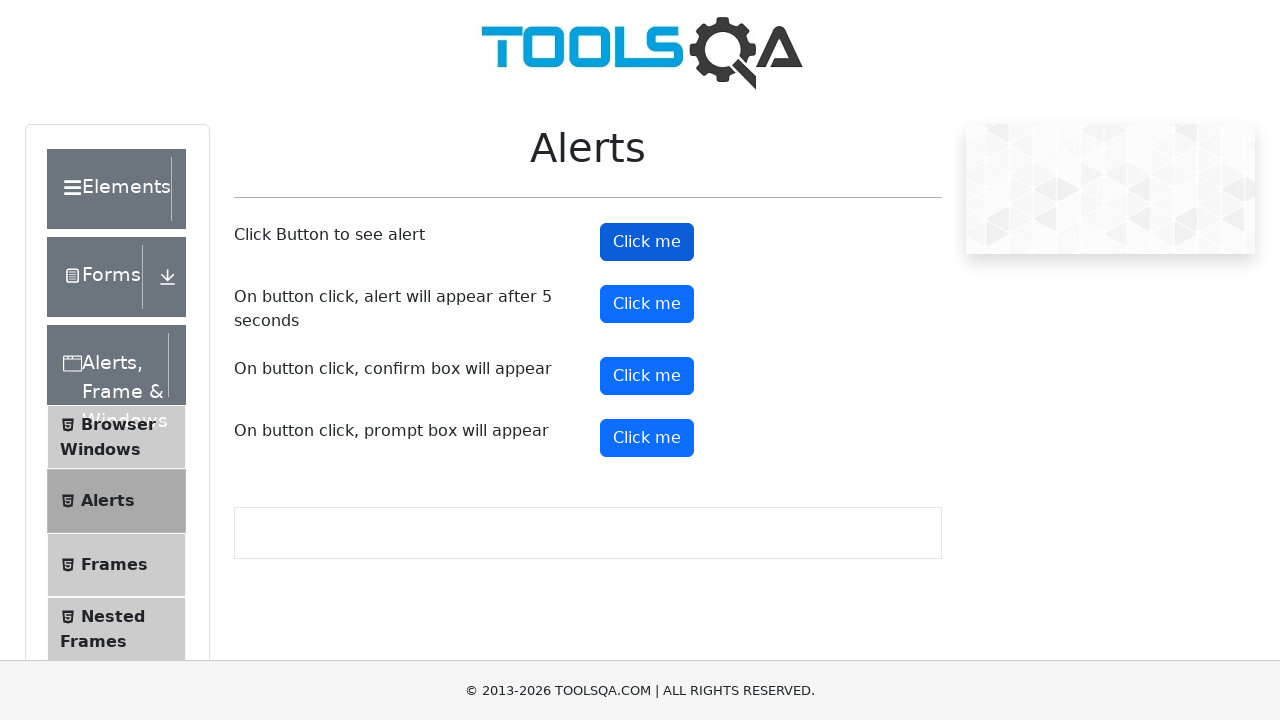